Tests marking individual items as complete by creating two items and checking both checkboxes

Starting URL: https://demo.playwright.dev/todomvc

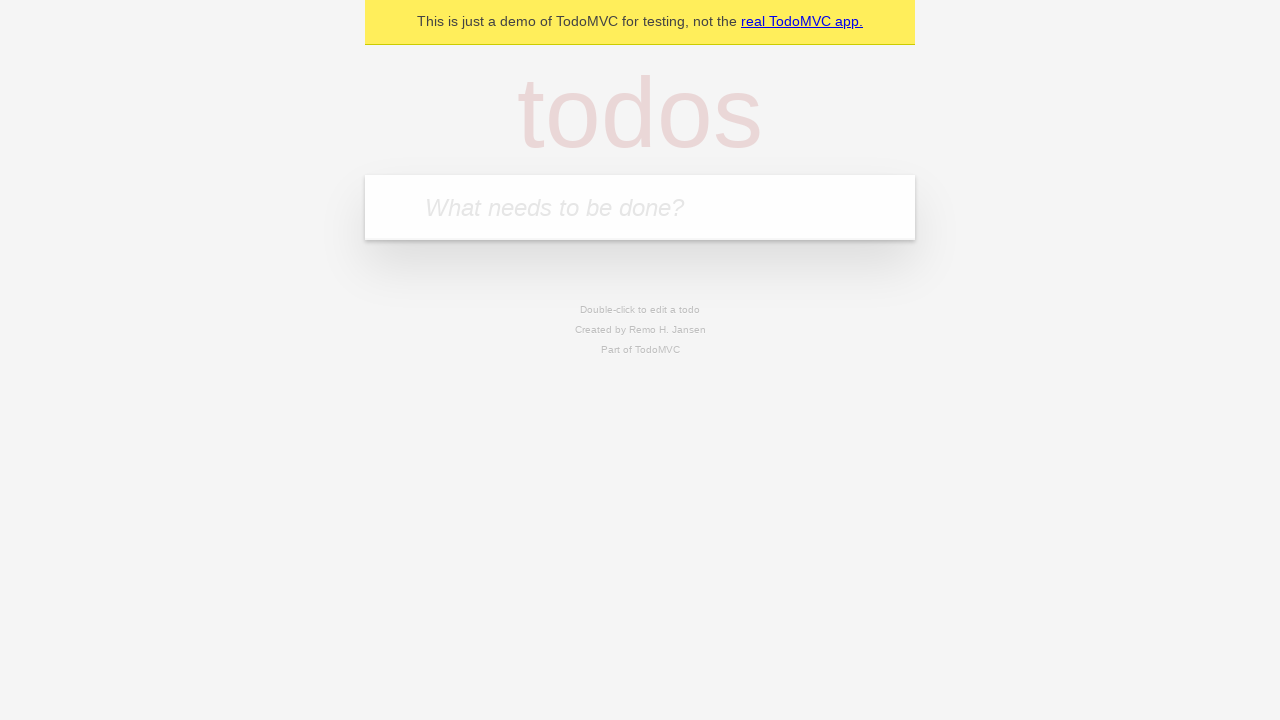

Located the 'What needs to be done?' input field
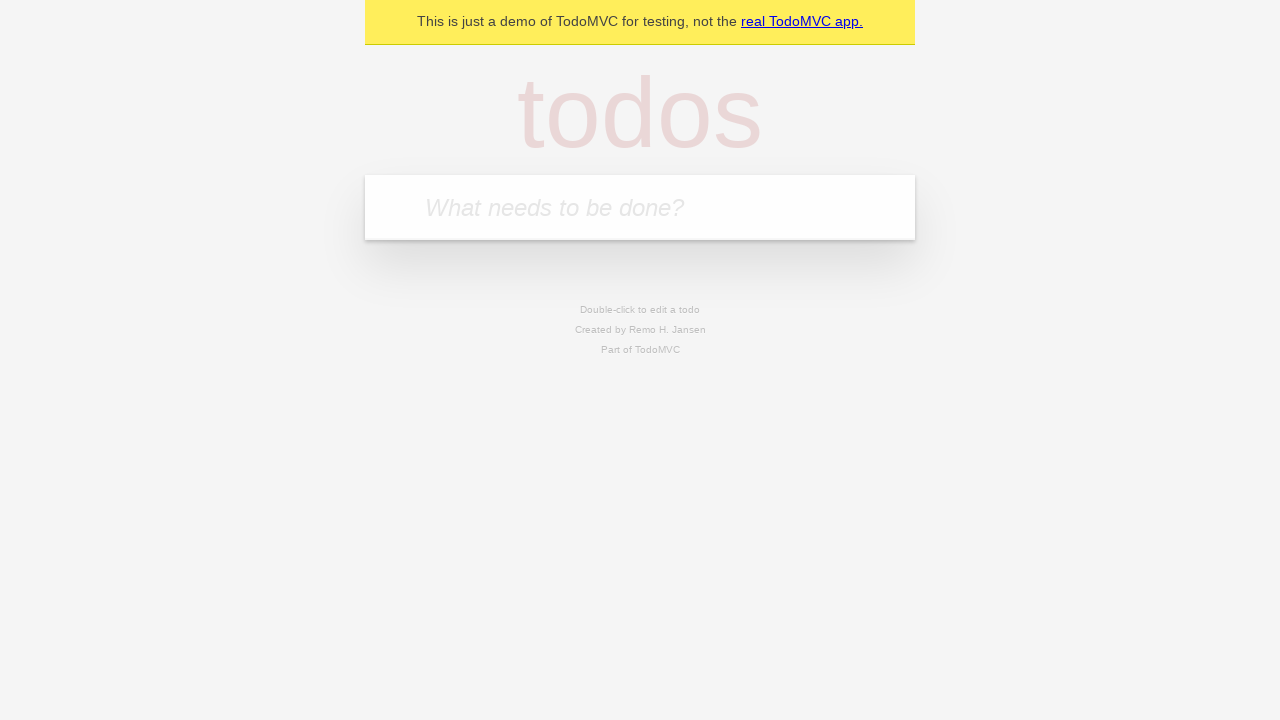

Filled input with first todo item 'buy some cheese' on internal:attr=[placeholder="What needs to be done?"i]
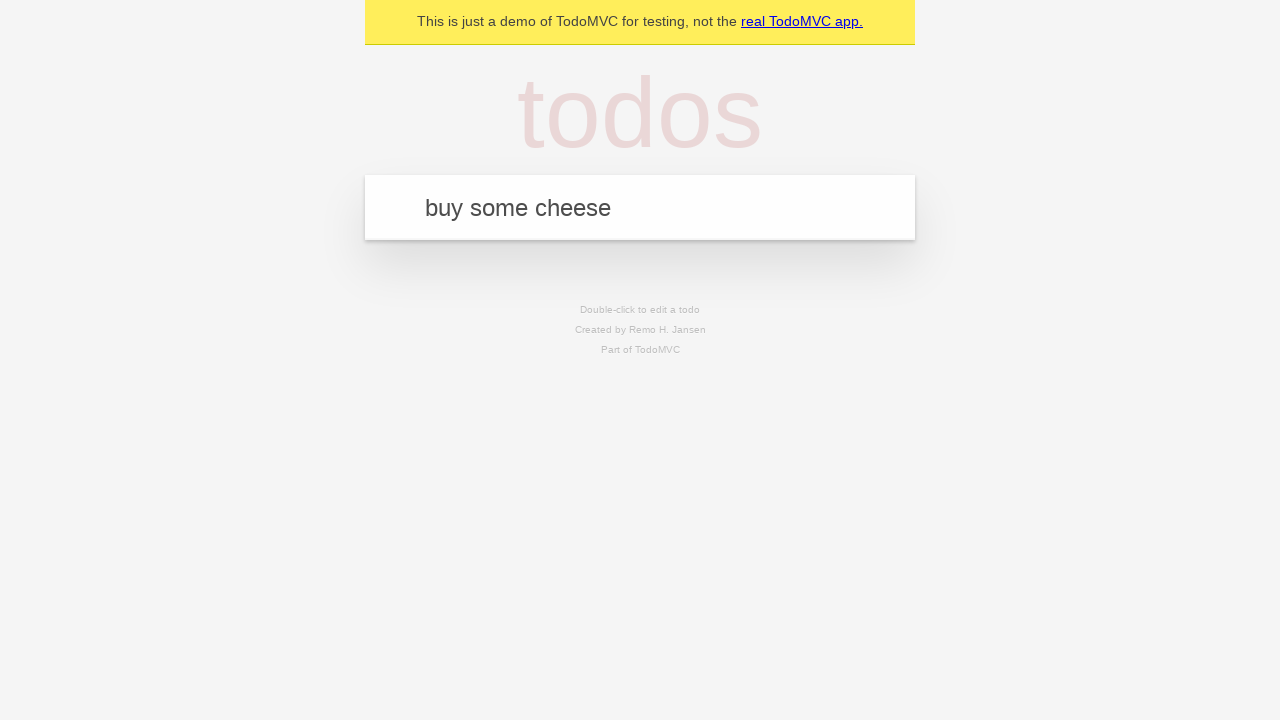

Pressed Enter to create first todo item on internal:attr=[placeholder="What needs to be done?"i]
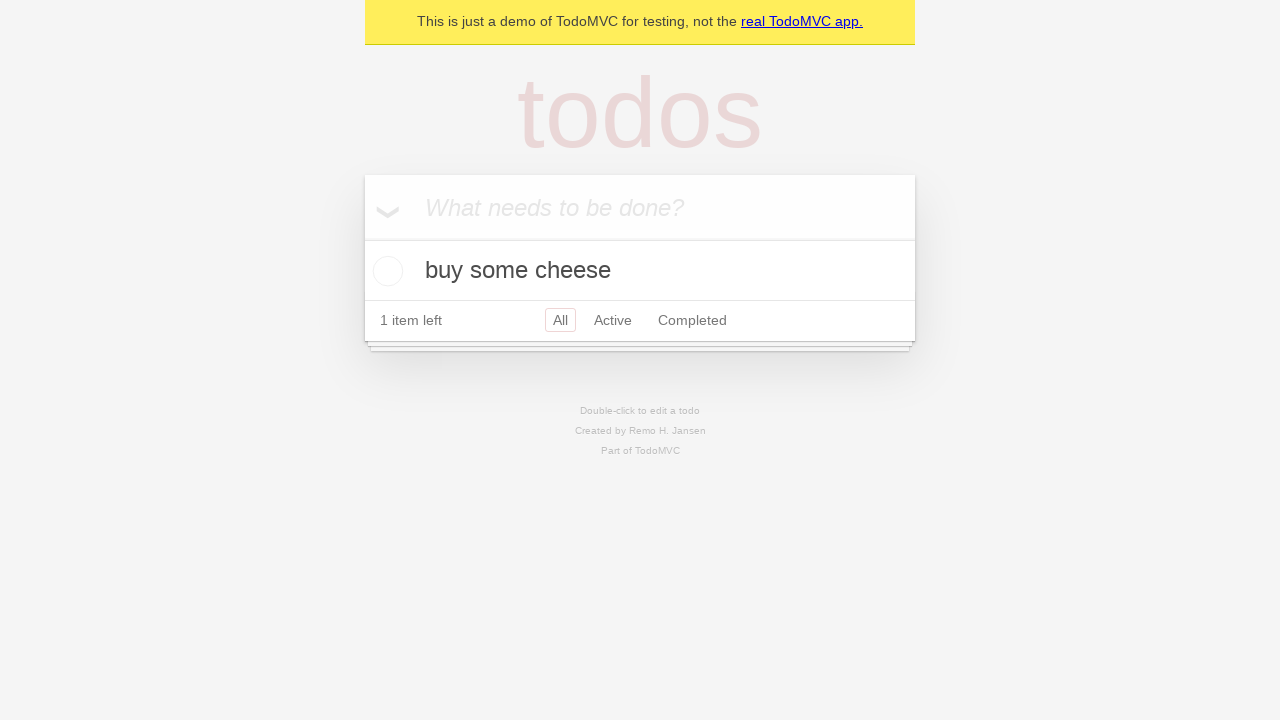

Filled input with second todo item 'feed the cat' on internal:attr=[placeholder="What needs to be done?"i]
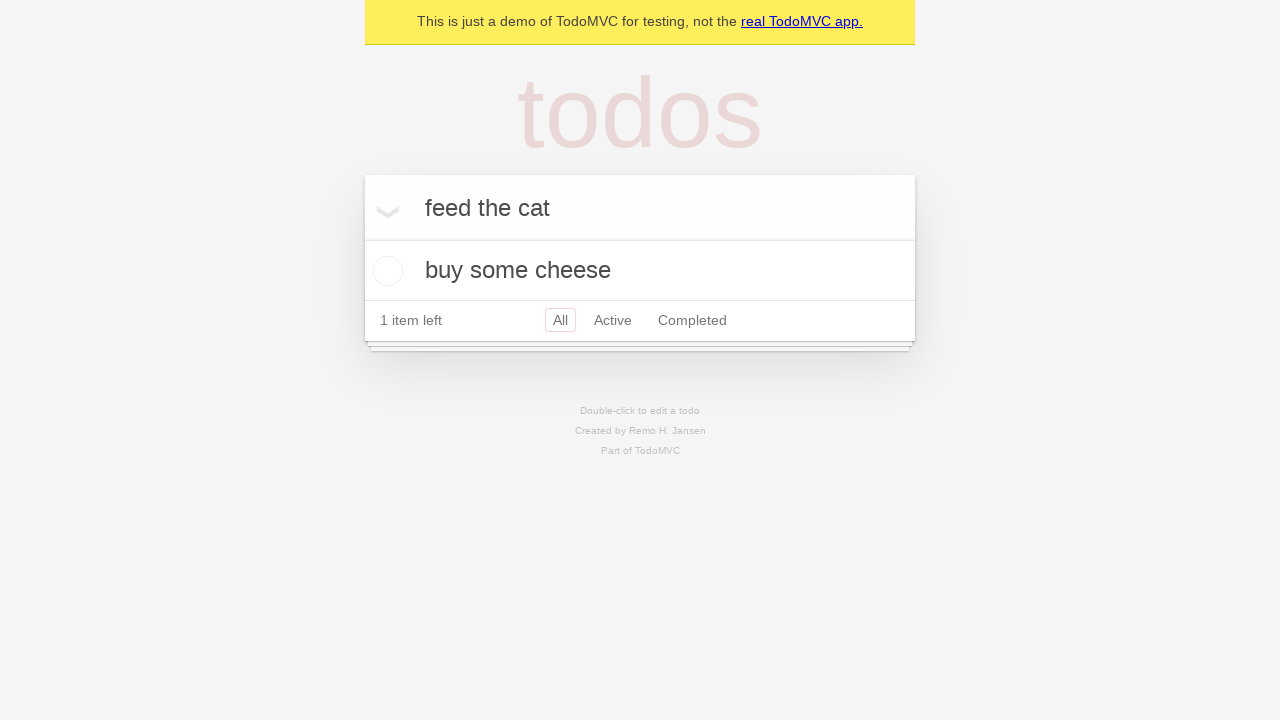

Pressed Enter to create second todo item on internal:attr=[placeholder="What needs to be done?"i]
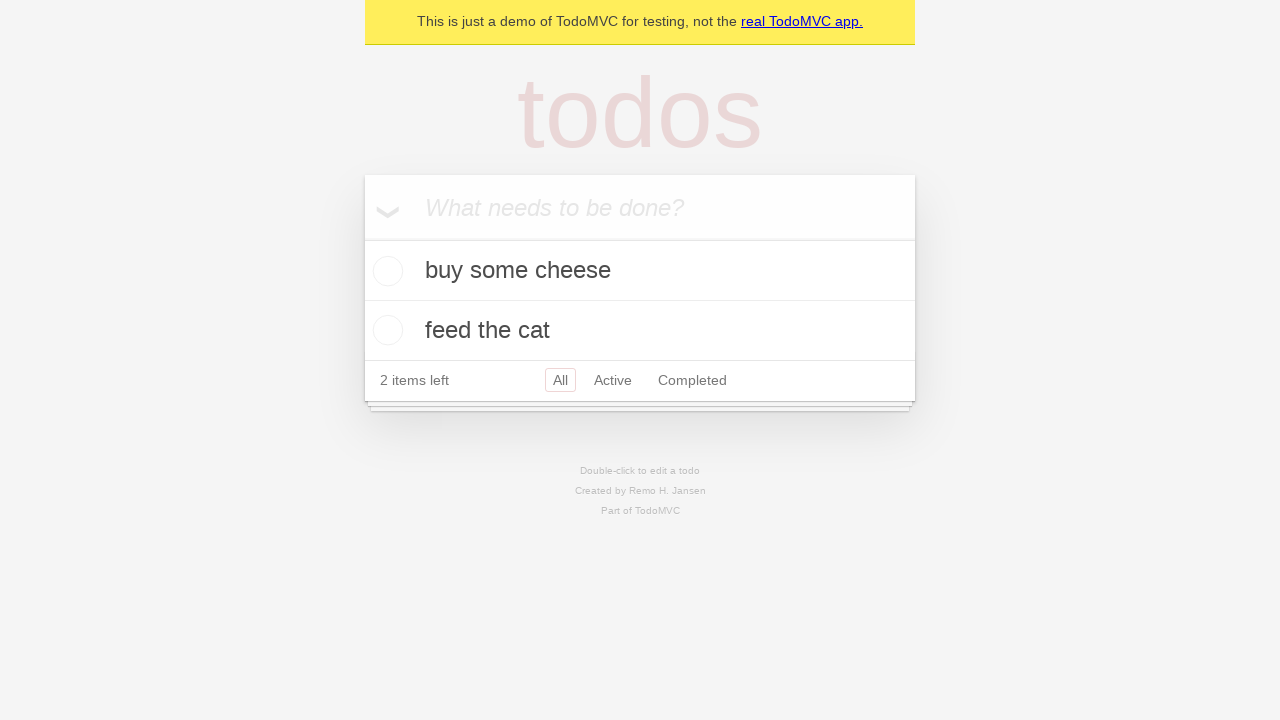

Located the first todo item
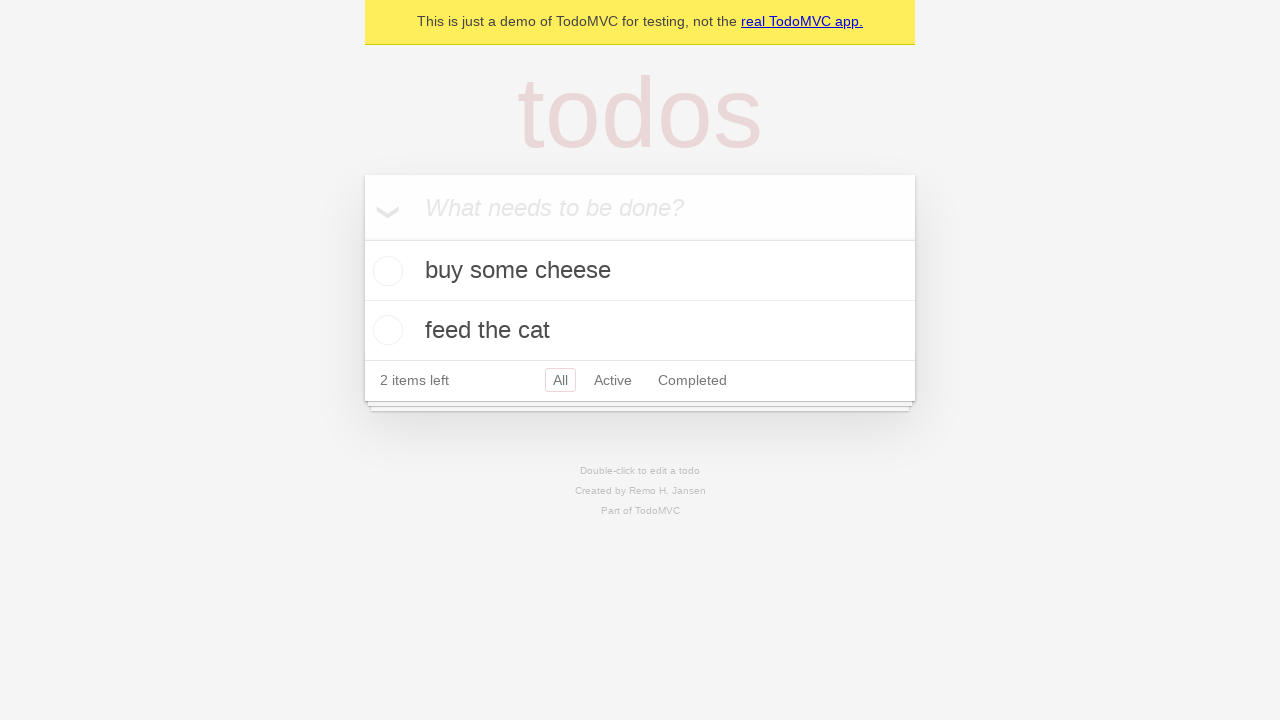

Checked the first todo item checkbox at (385, 271) on internal:testid=[data-testid="todo-item"s] >> nth=0 >> internal:role=checkbox
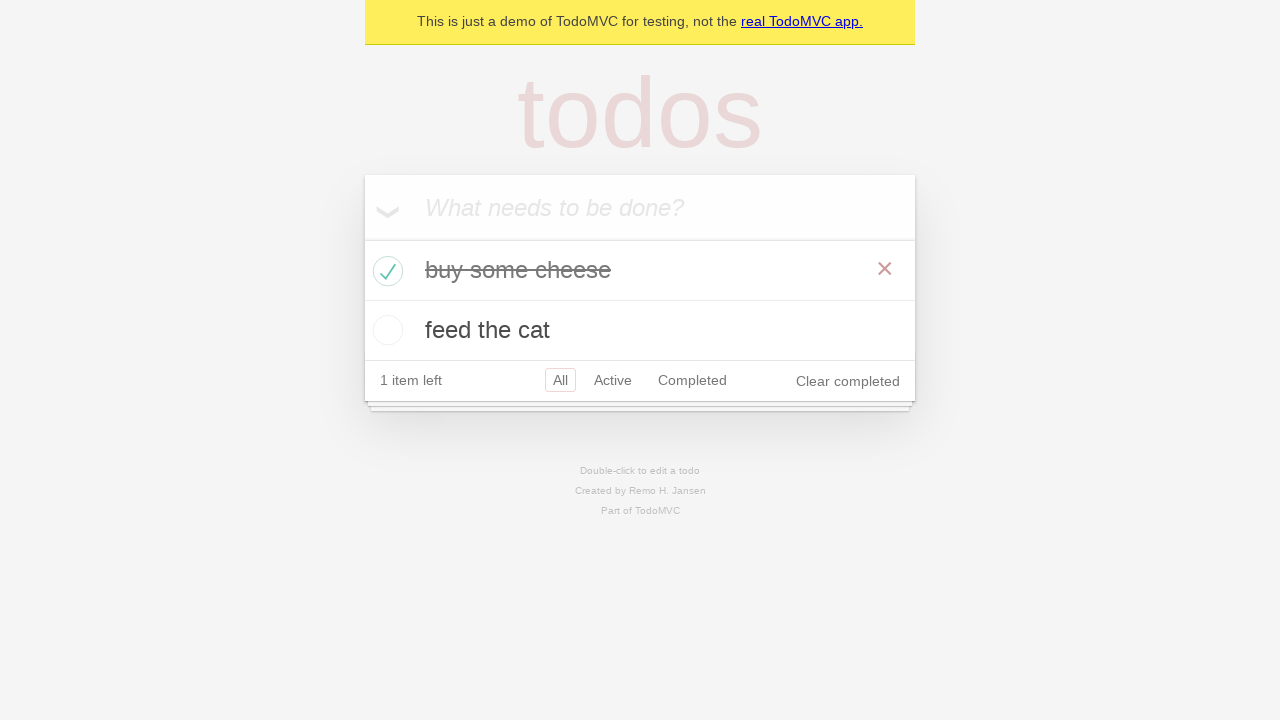

Located the second todo item
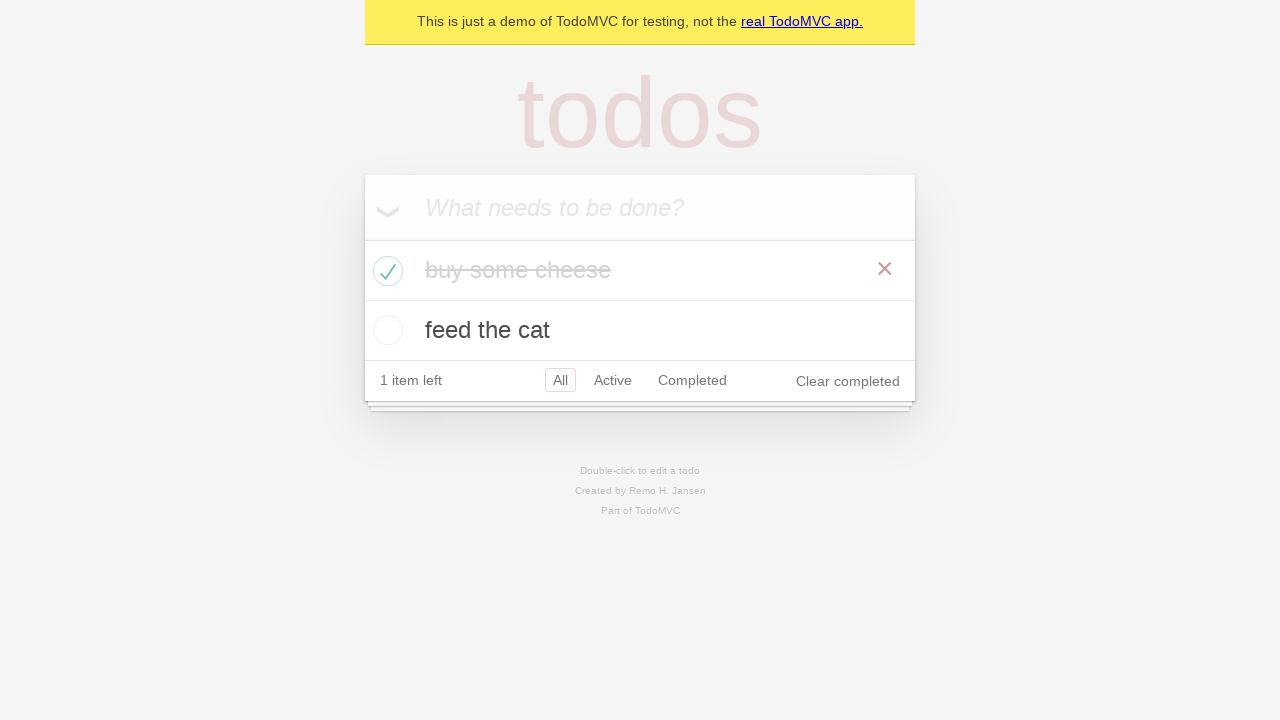

Checked the second todo item checkbox at (385, 330) on internal:testid=[data-testid="todo-item"s] >> nth=1 >> internal:role=checkbox
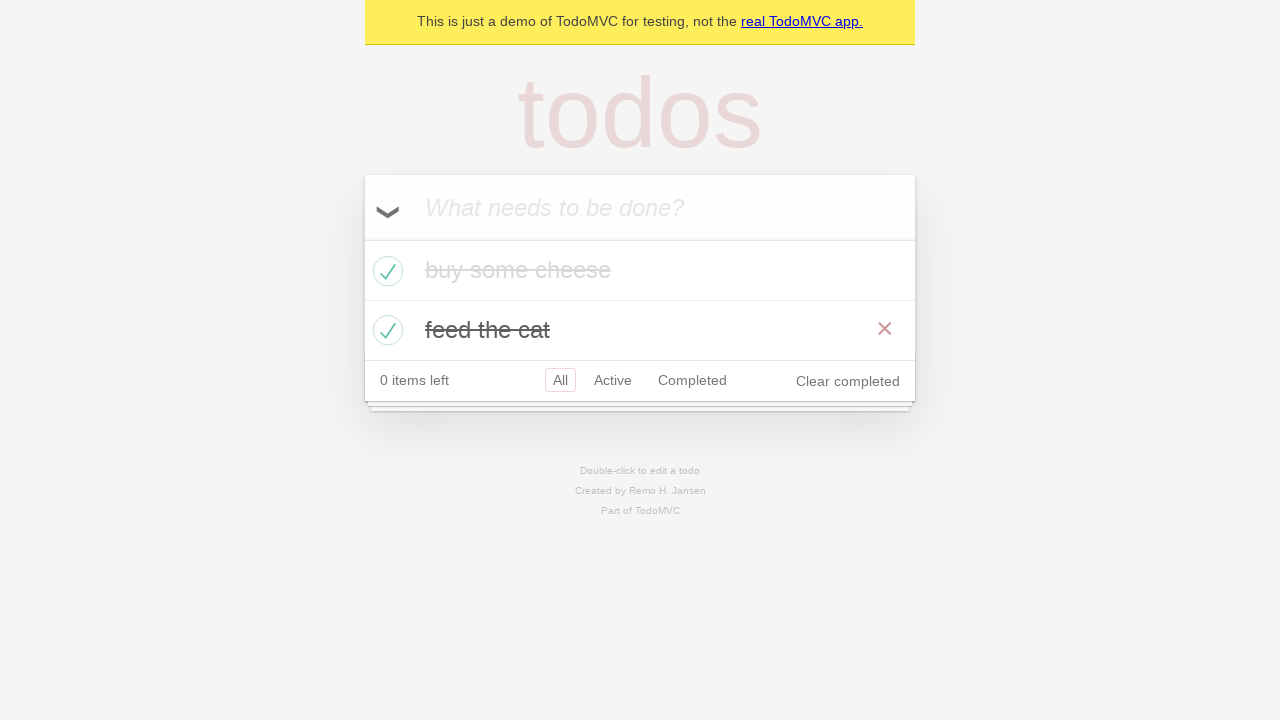

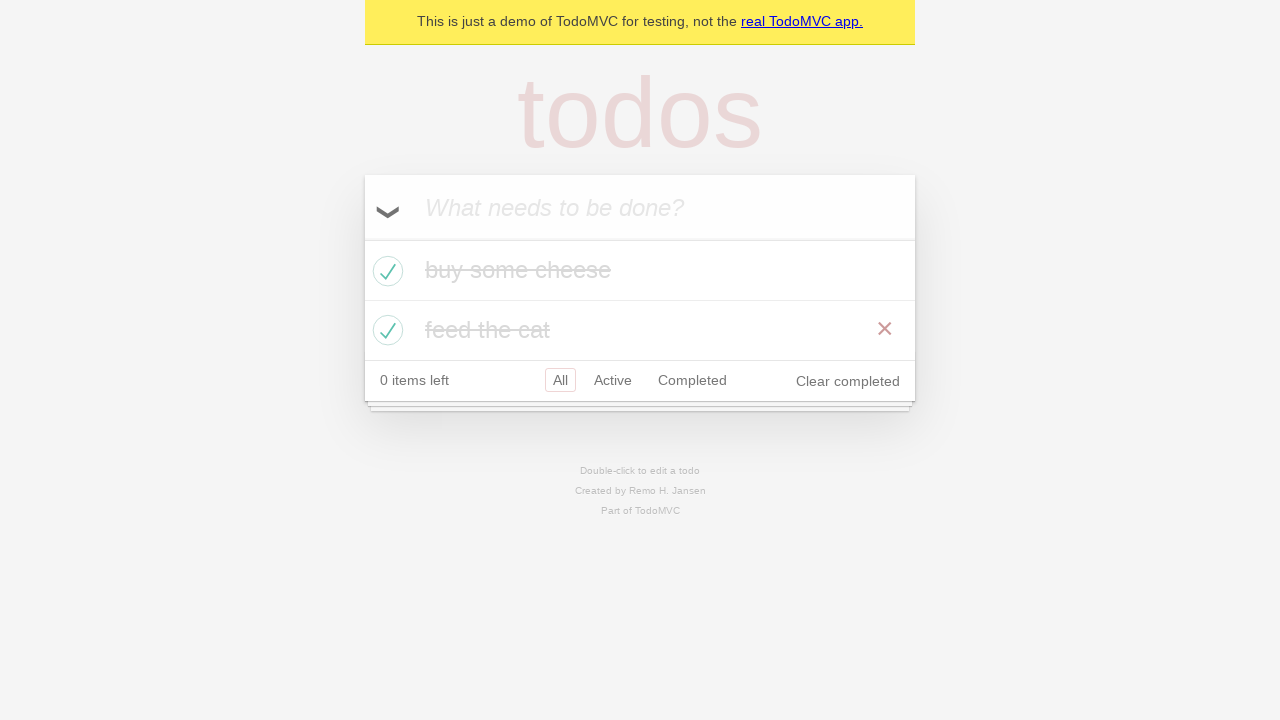